Navigates to the Path of Exile database modifiers page and scrolls to the top of the page using keyboard shortcut

Starting URL: https://poedb.tw/tw/Modifiers

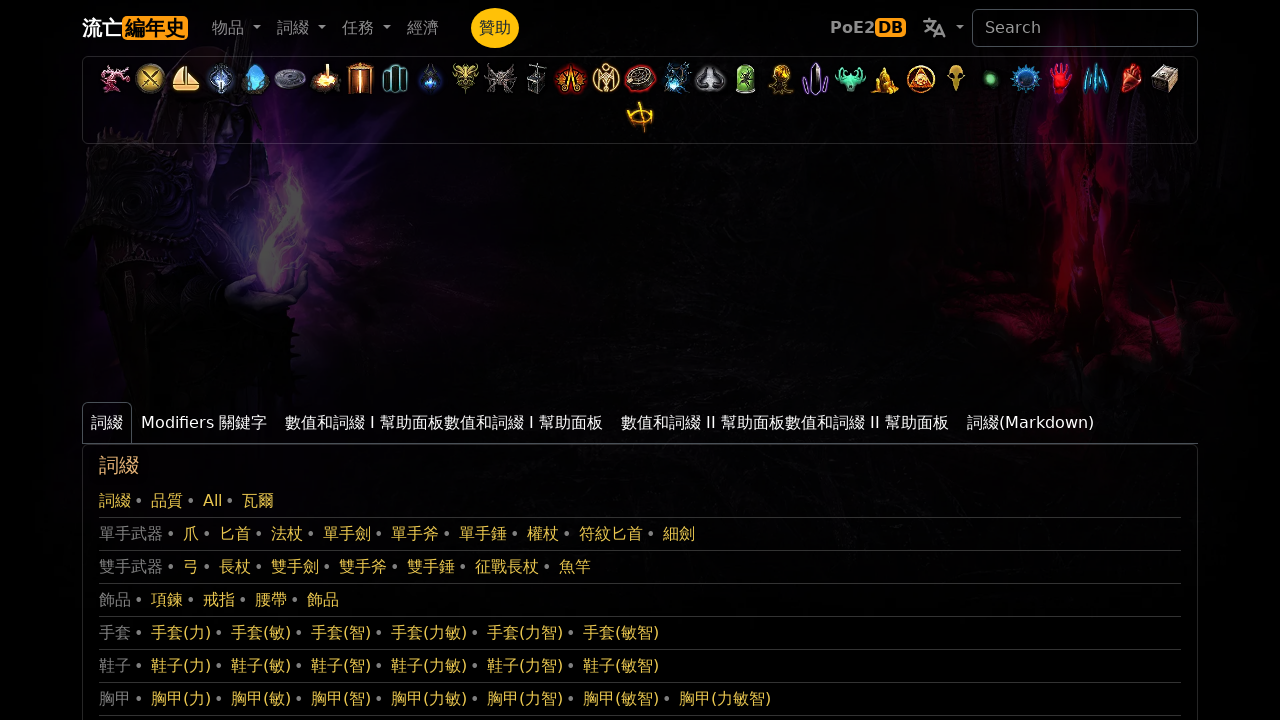

Navigated to Path of Exile database modifiers page
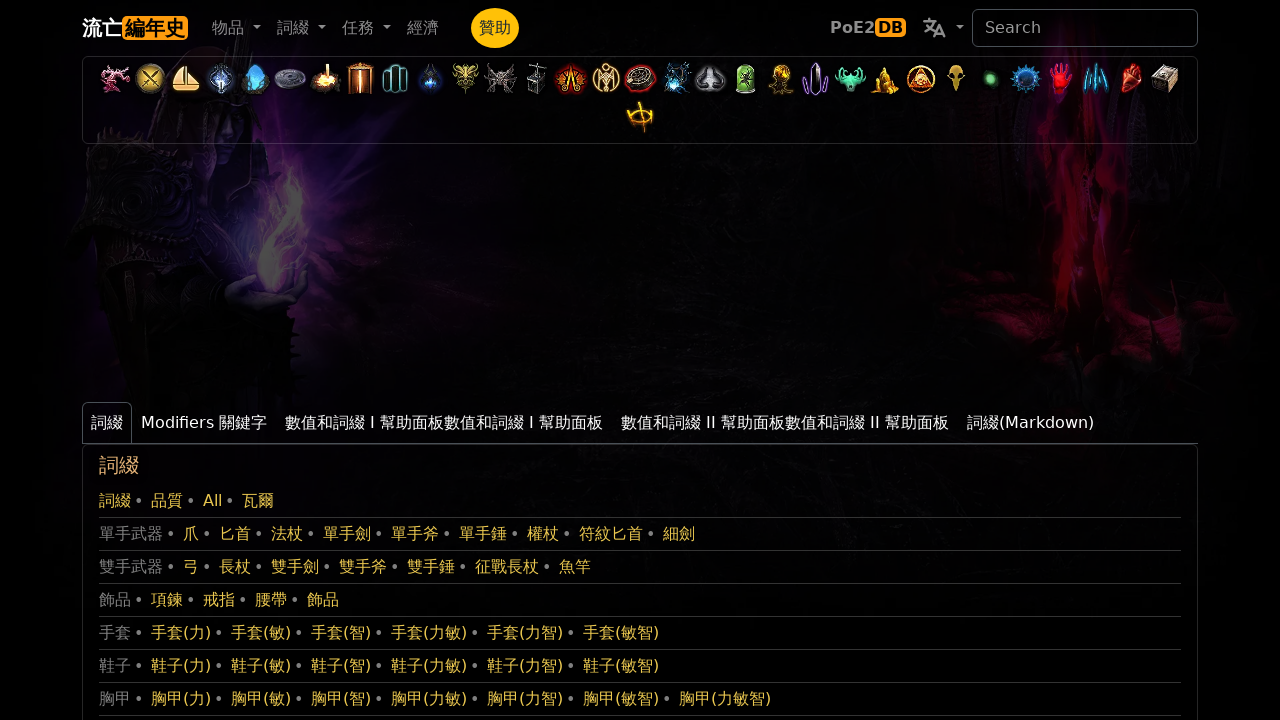

Scrolled to top of page using Ctrl+Home keyboard shortcut
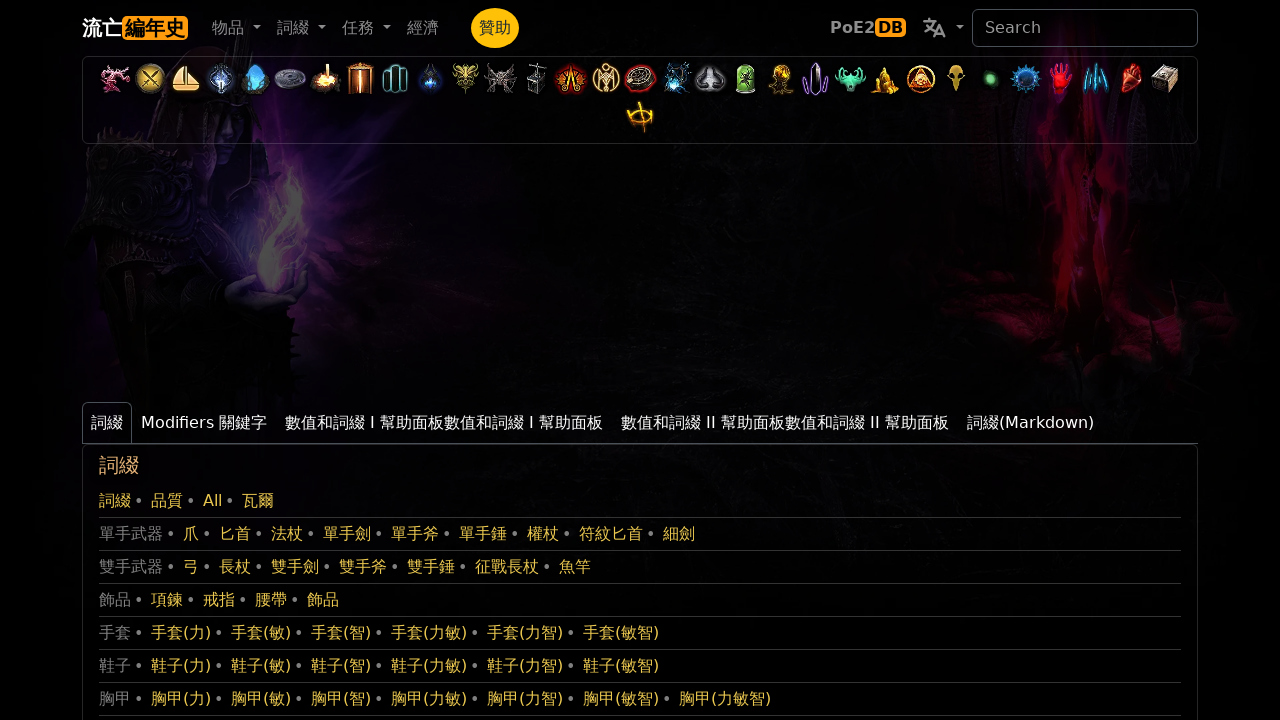

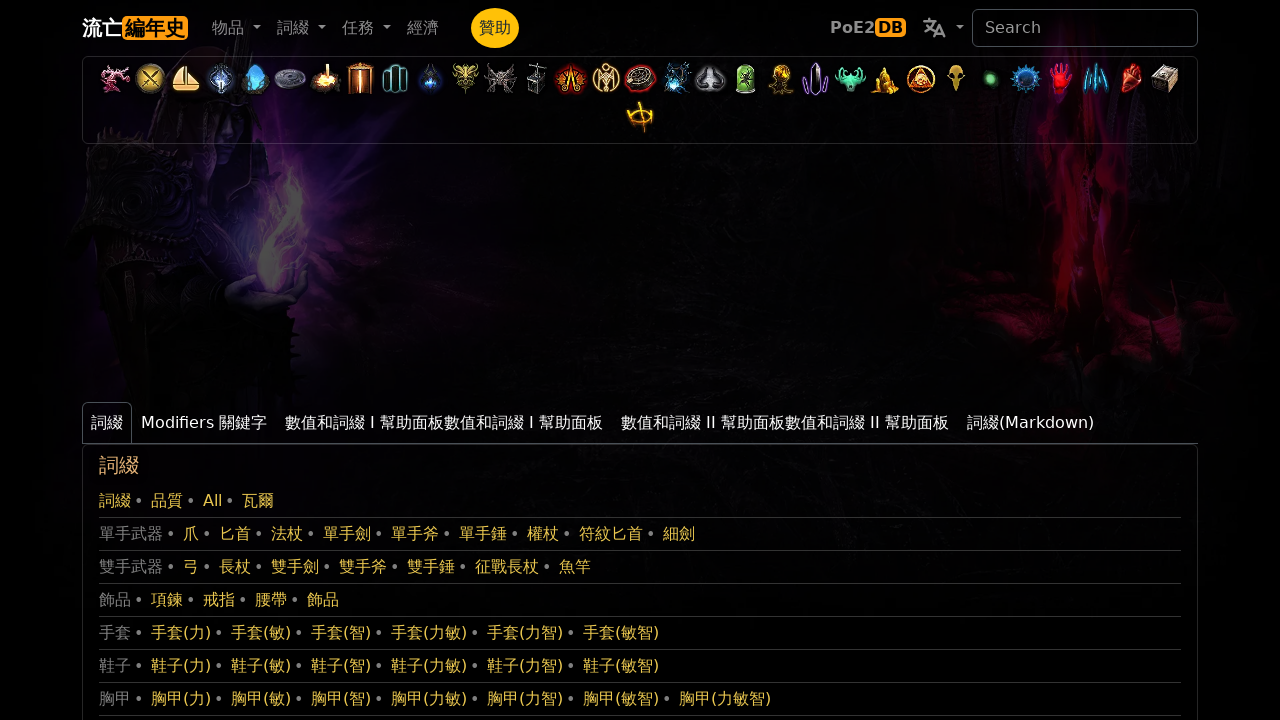